Tests dynamic properties functionality by waiting for a button to become visible and clicking it, then waiting for another button to become clickable and clicking it.

Starting URL: https://demoqa.com/dynamic-properties

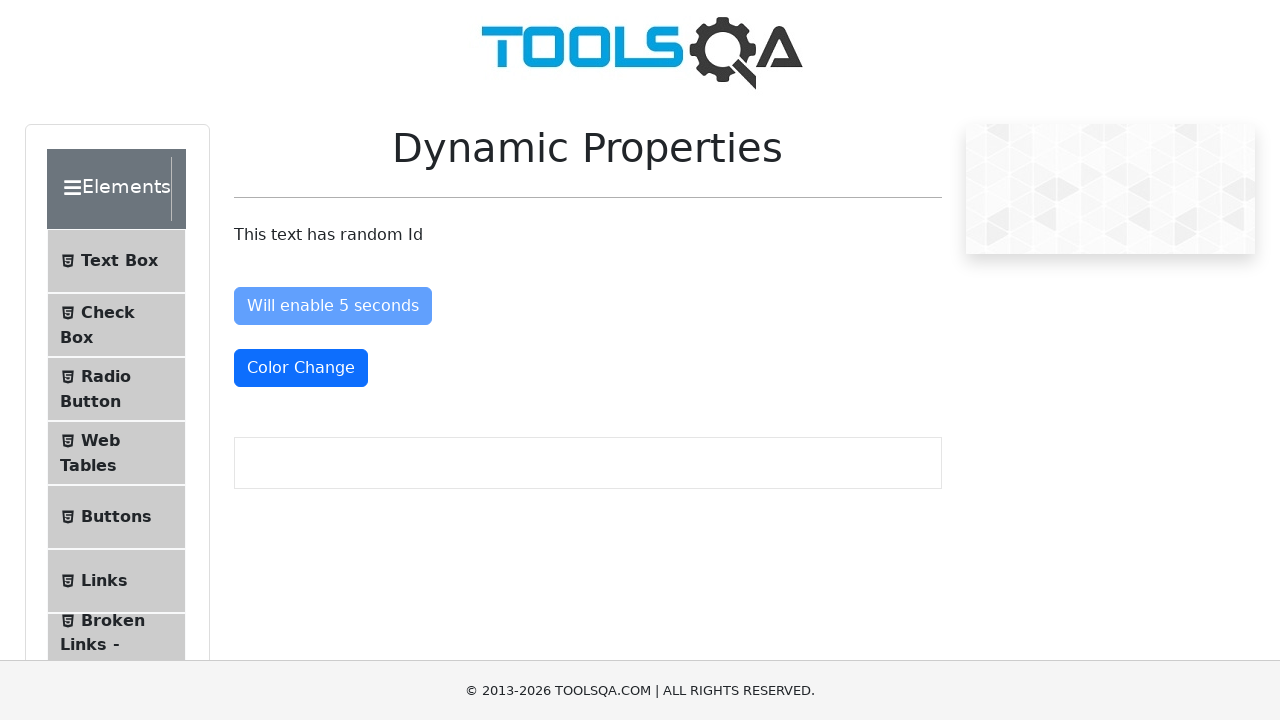

Waited for 'Visible After 5 Seconds' button to become visible
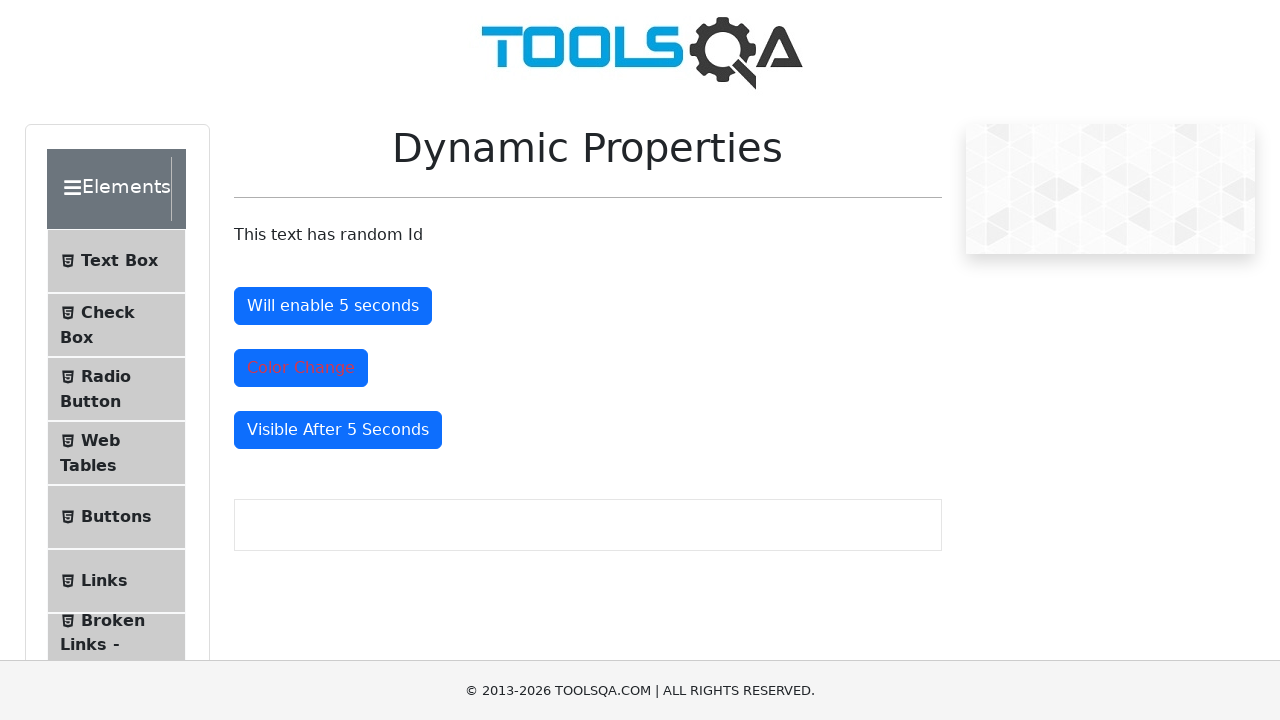

Clicked 'Visible After 5 Seconds' button at (338, 430) on #visibleAfter
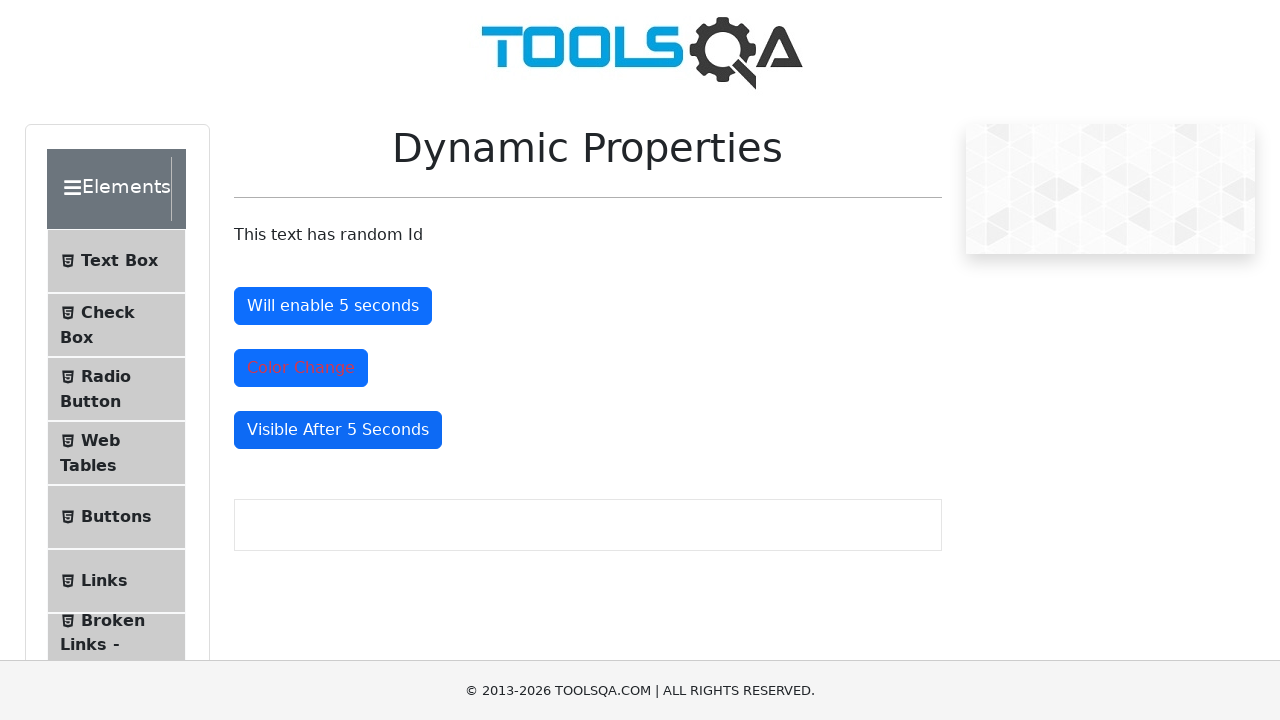

Waited for 'Will enable 5 seconds' button to become enabled
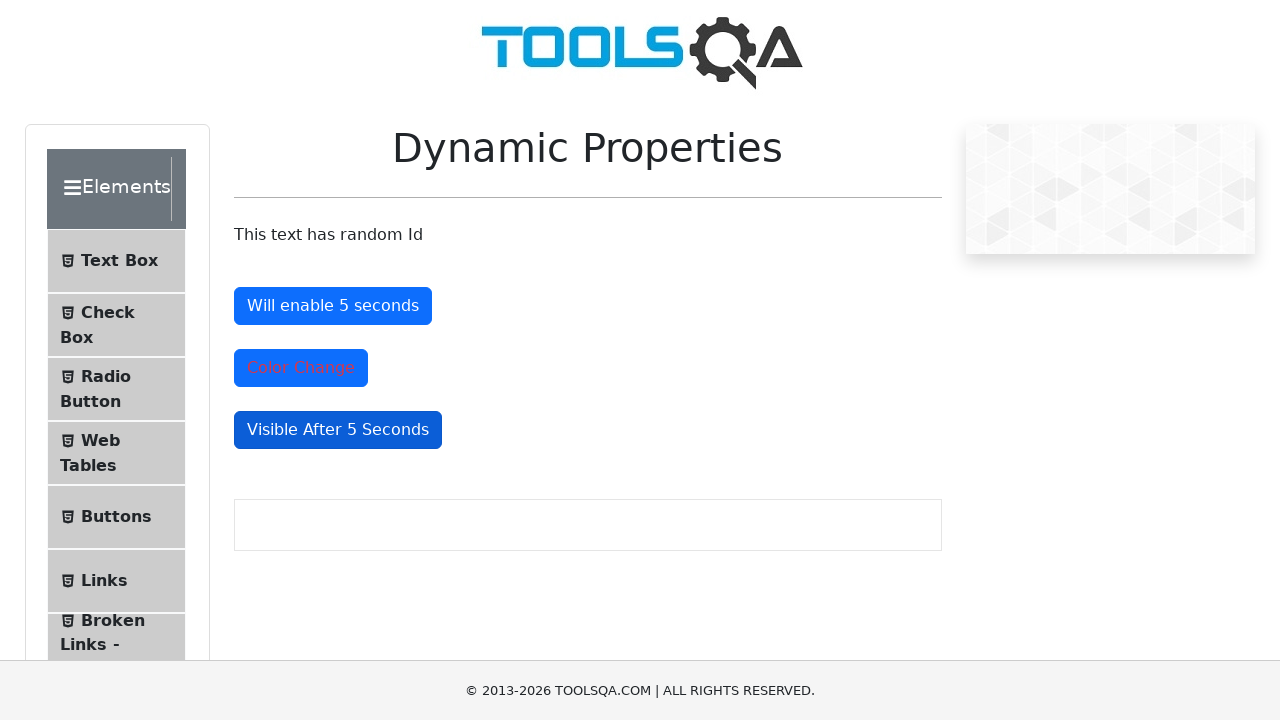

Clicked 'Will enable 5 seconds' button at (333, 306) on #enableAfter
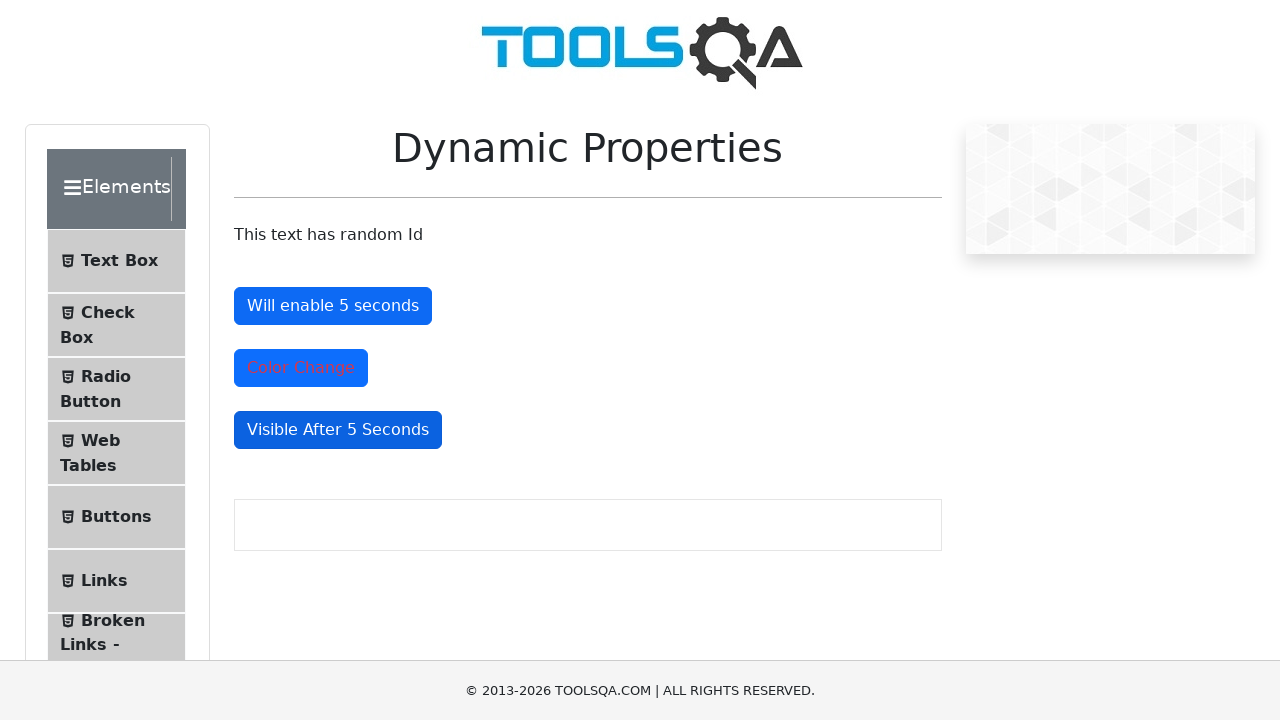

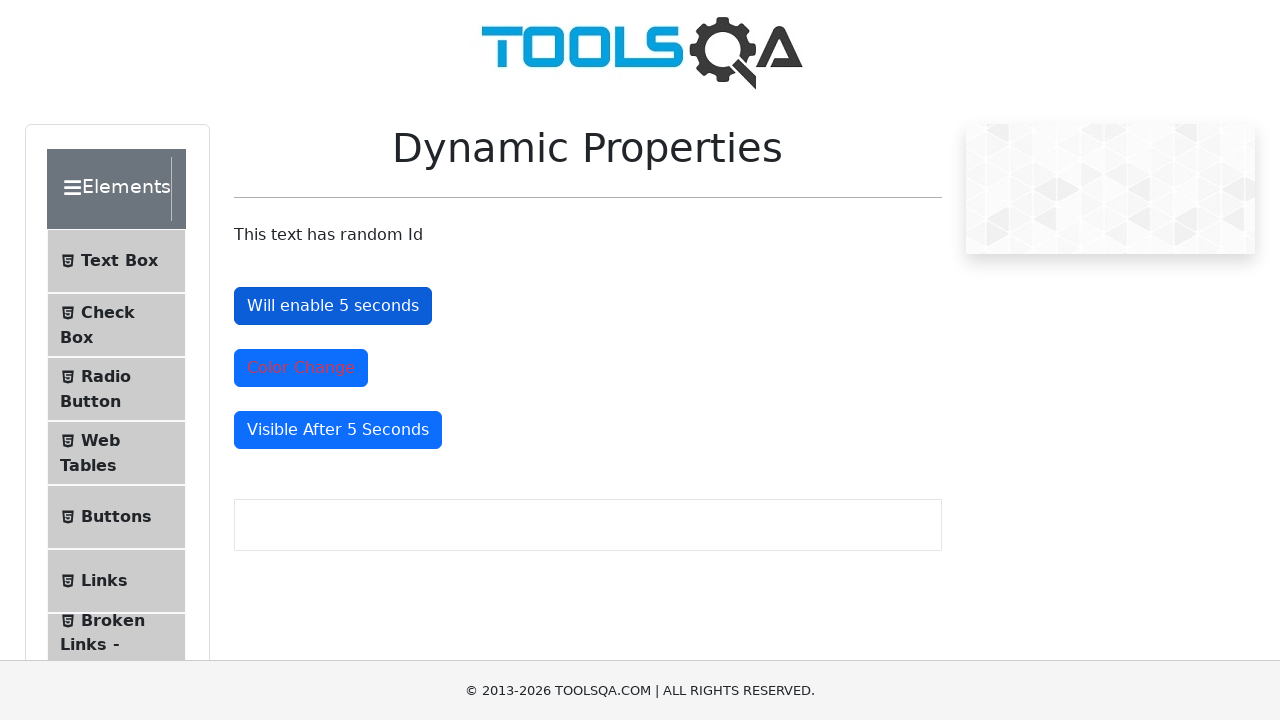